Navigates to the boys' section and verifies the page title

Starting URL: https://fashiondays.ro

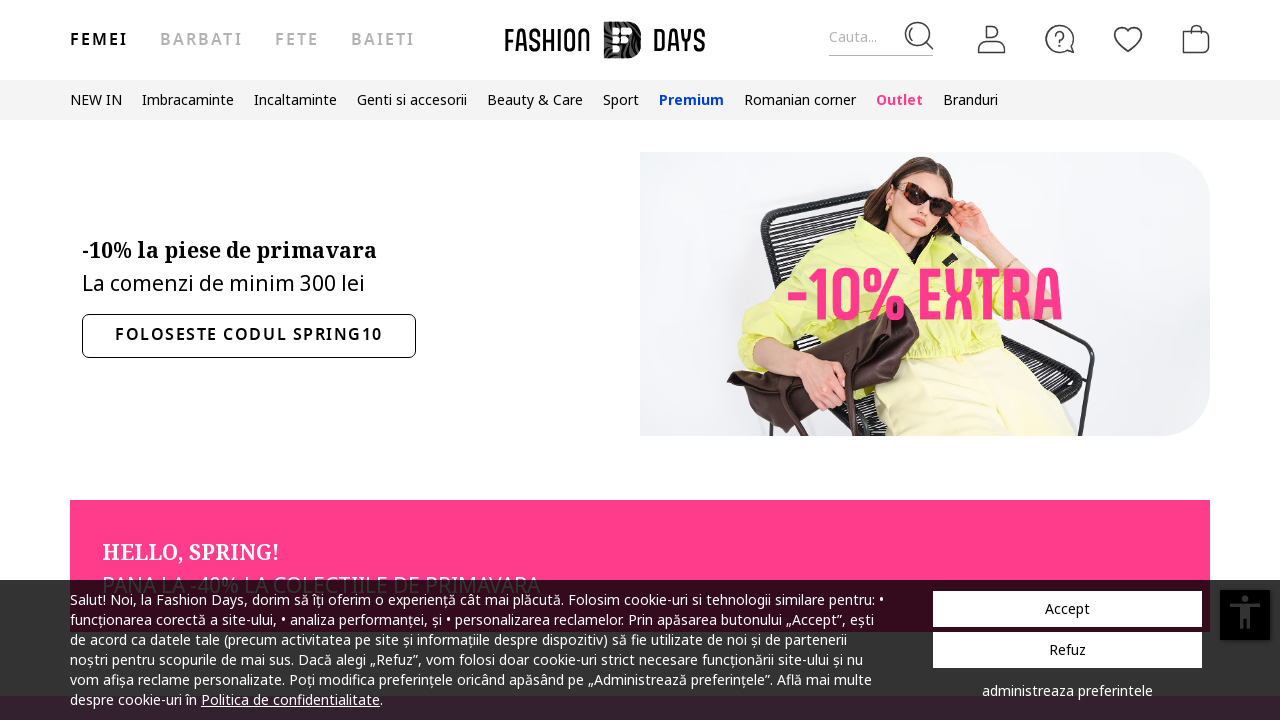

Clicked on boys' section link at (378, 40) on a[href="/t/baieti/"]
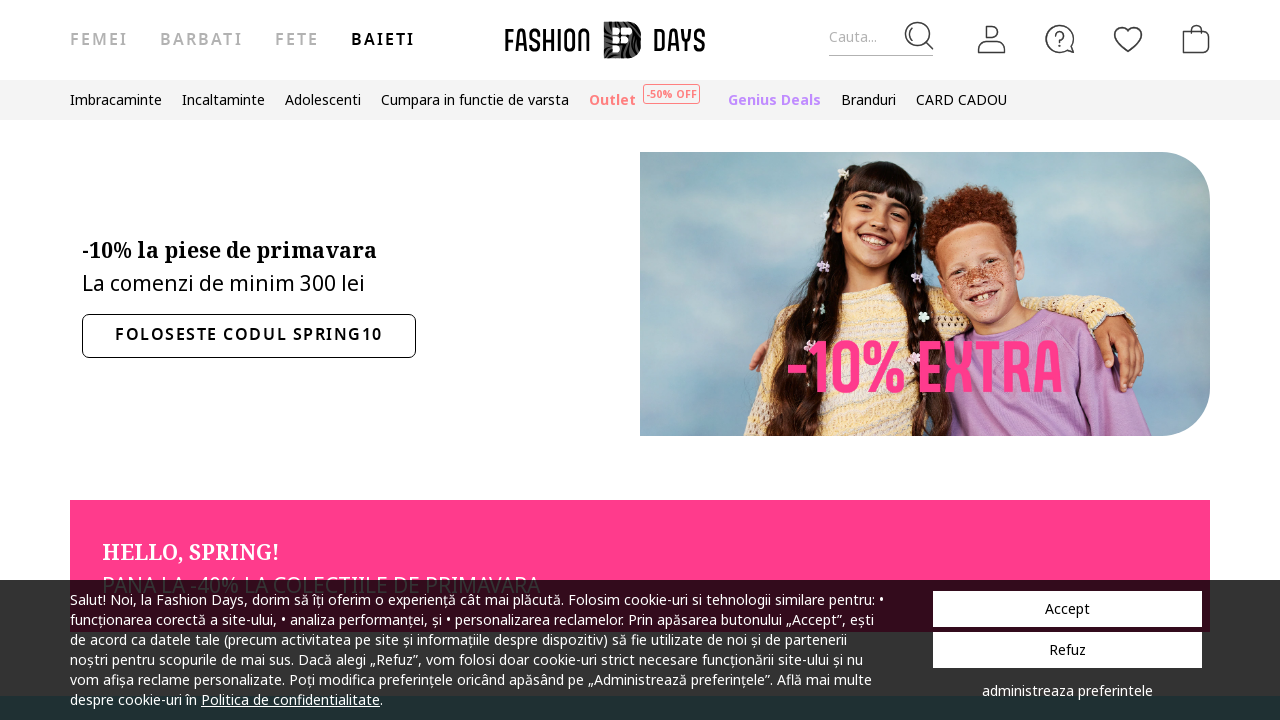

Waited 3 seconds for boys' page to load
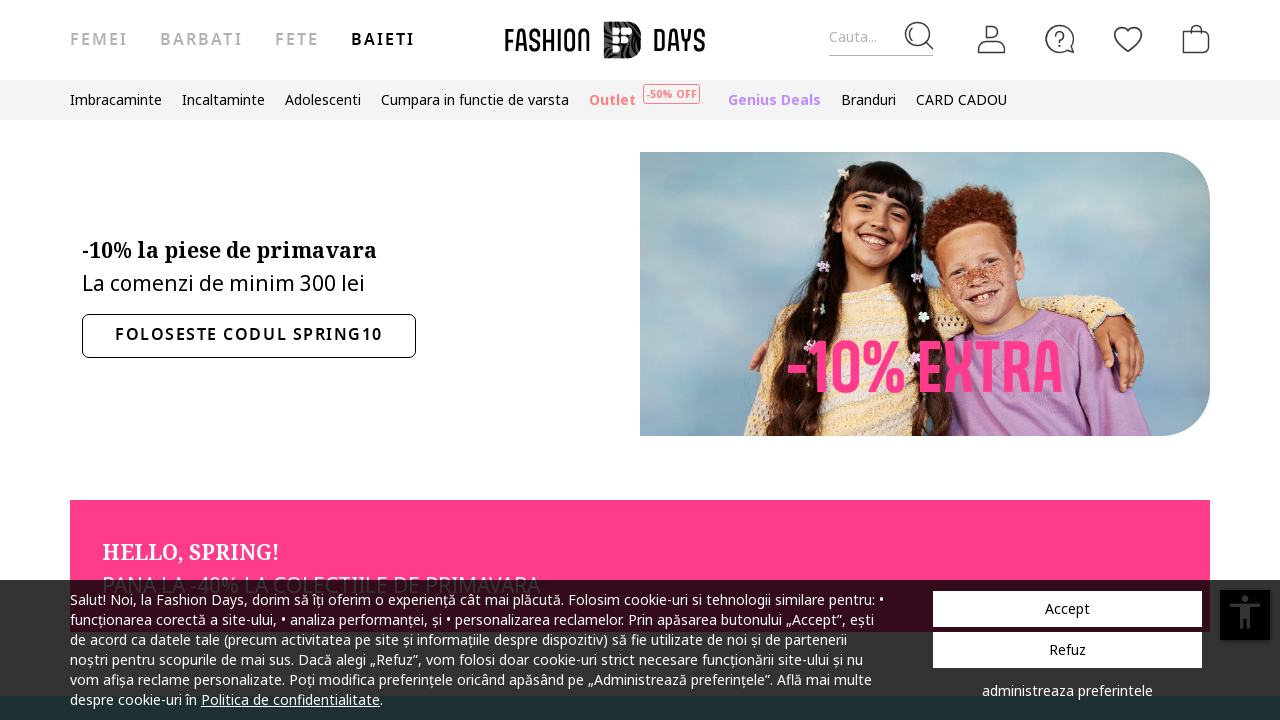

Retrieved page title
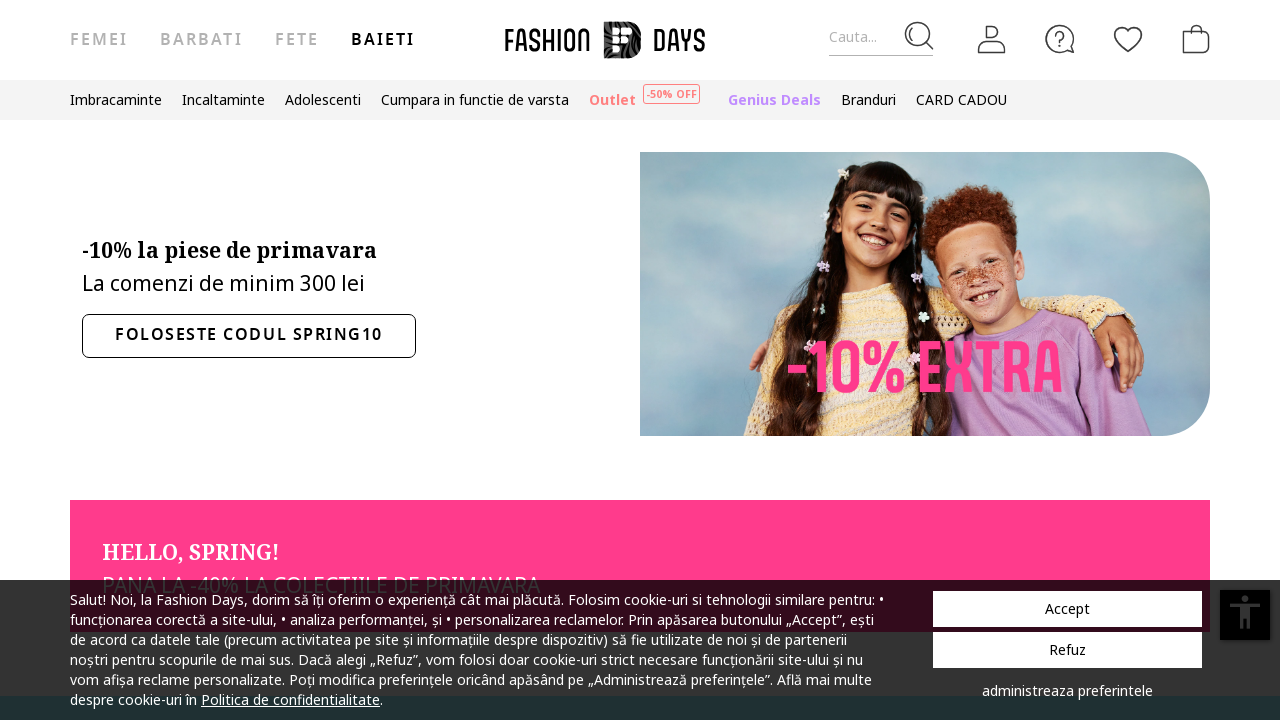

Verified page title matches expected value
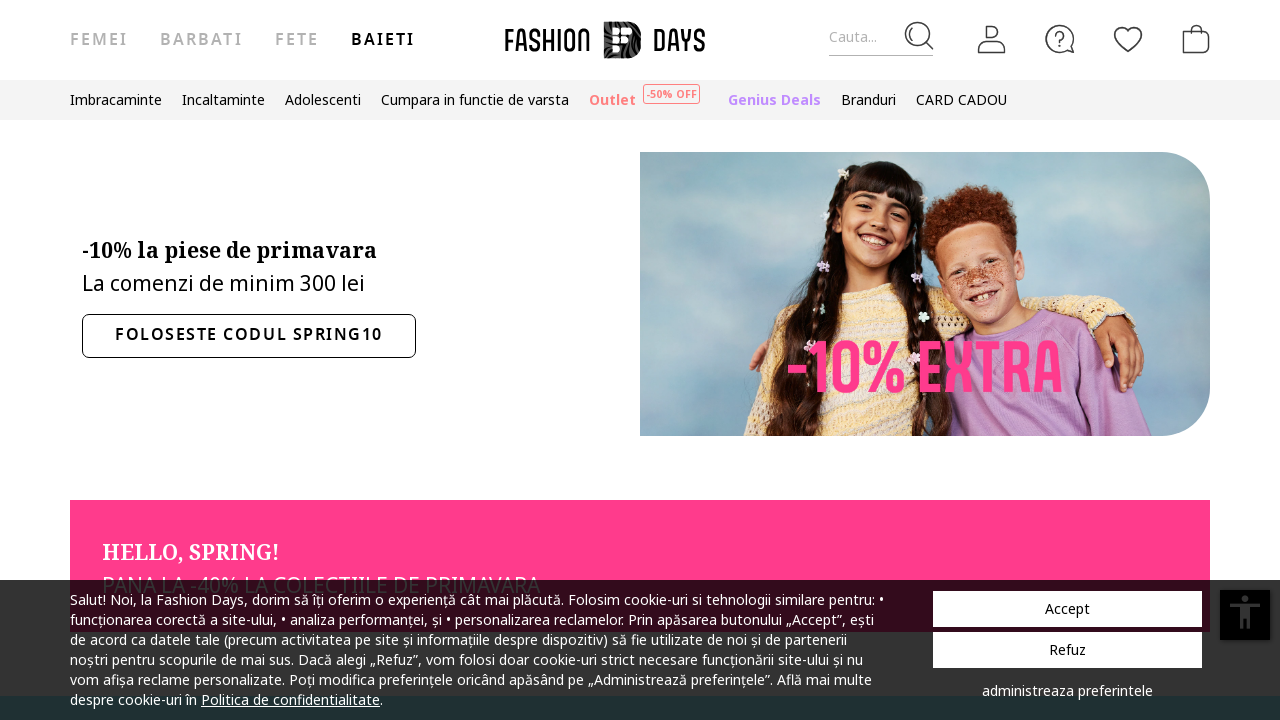

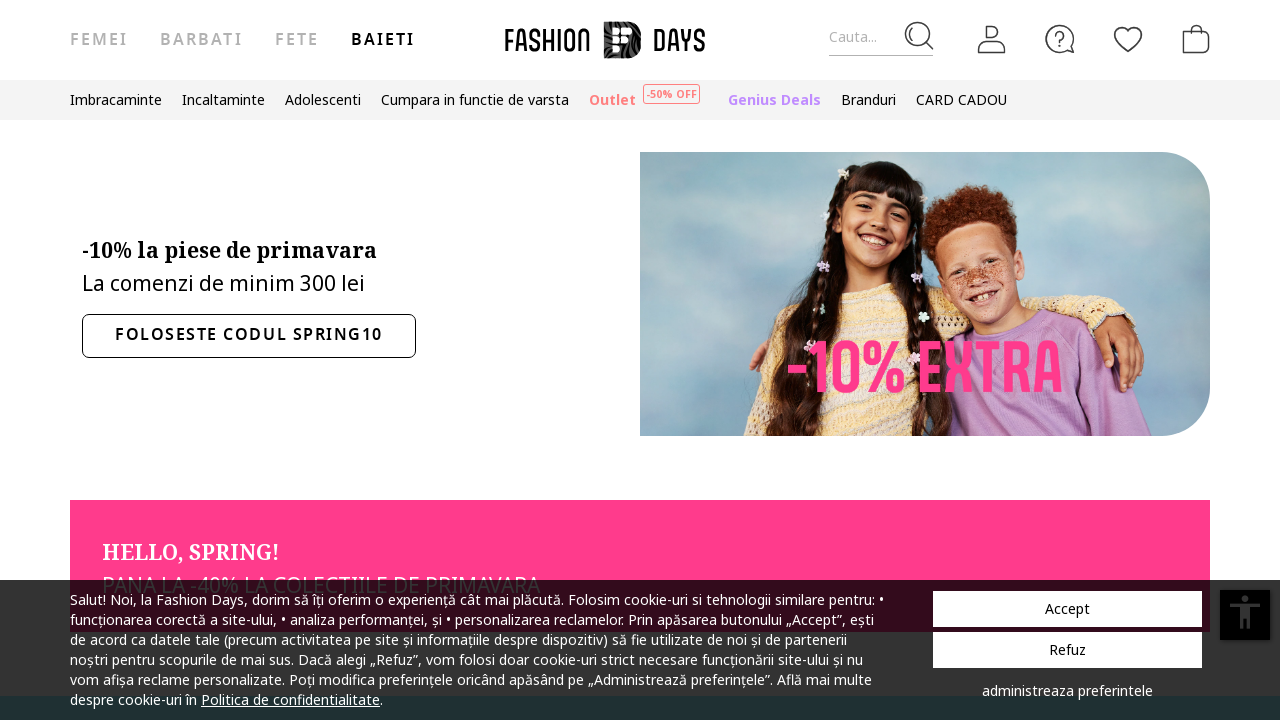